Verifies that the desktop navigation bar is NOT visible on mobile view (iPhone X dimensions)

Starting URL: https://deens-master.now.sh/

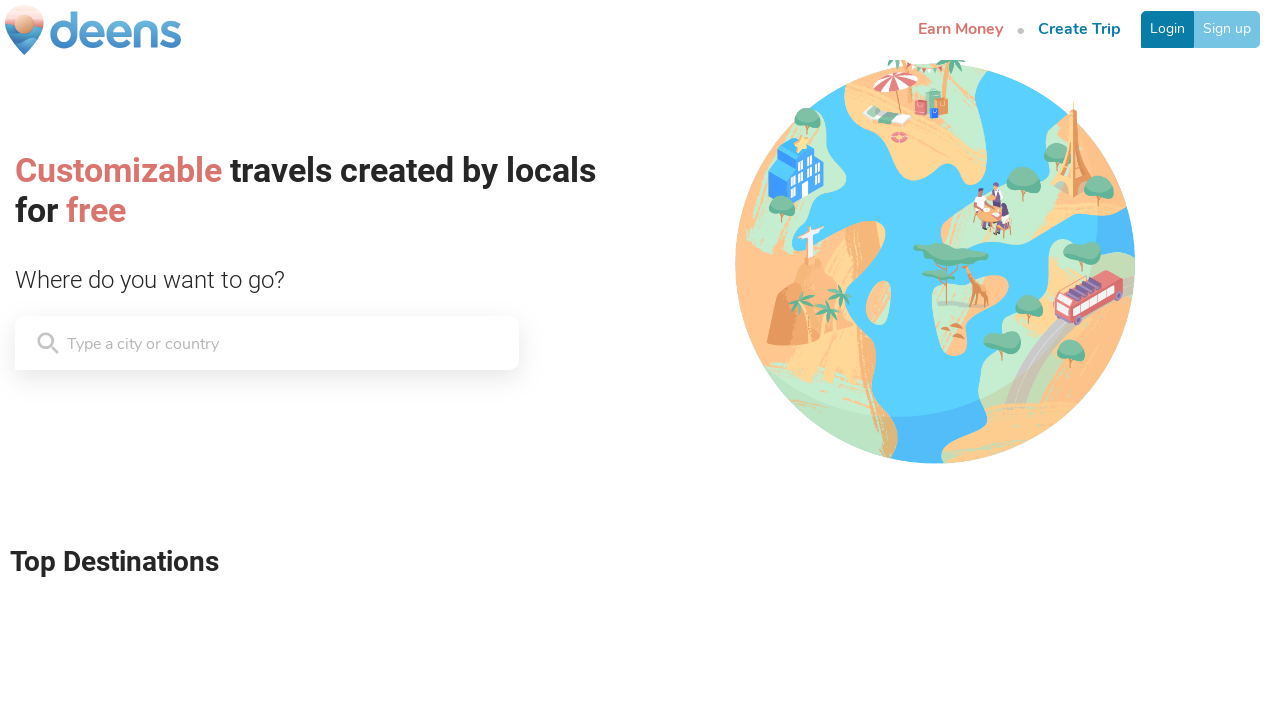

Set viewport to iPhone X dimensions (375x812) for mobile view
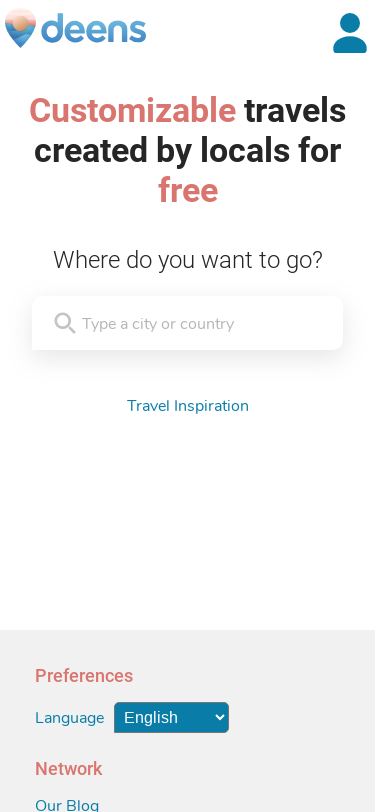

Located desktop navigation bar element
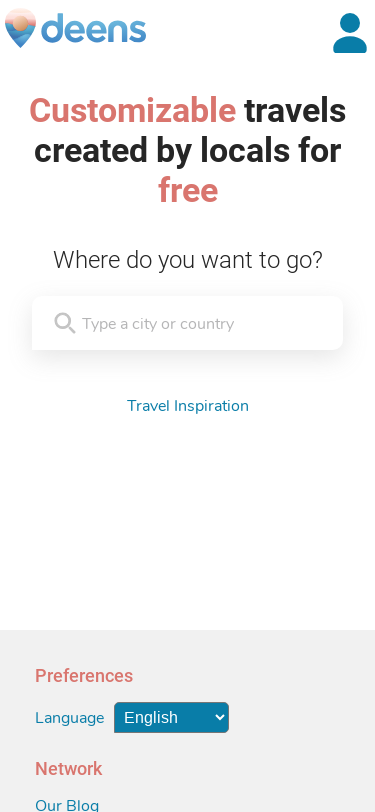

Waited 1000ms for page to stabilize
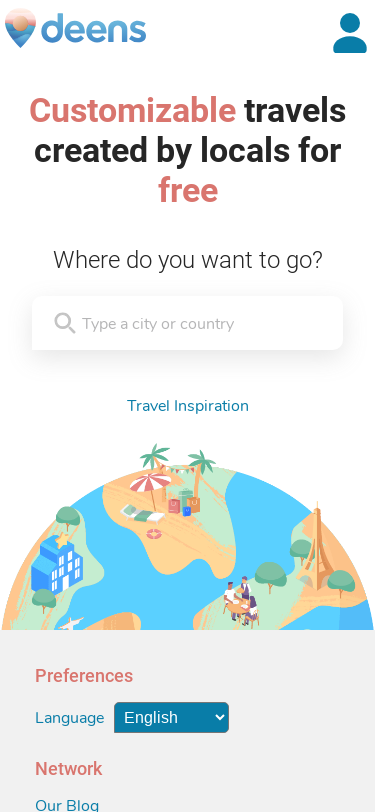

Verified that desktop navigation bar is NOT visible on mobile view
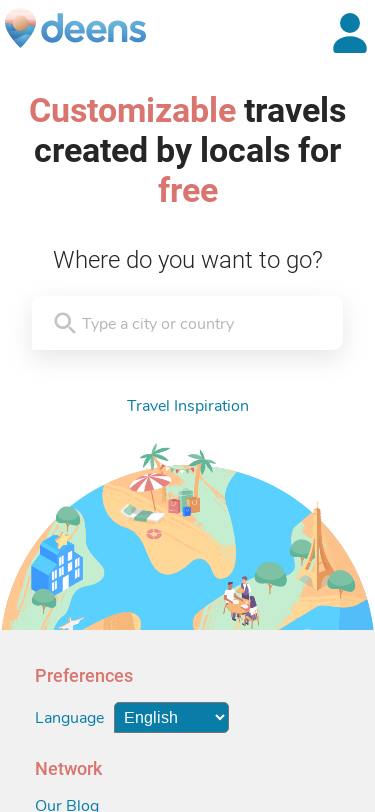

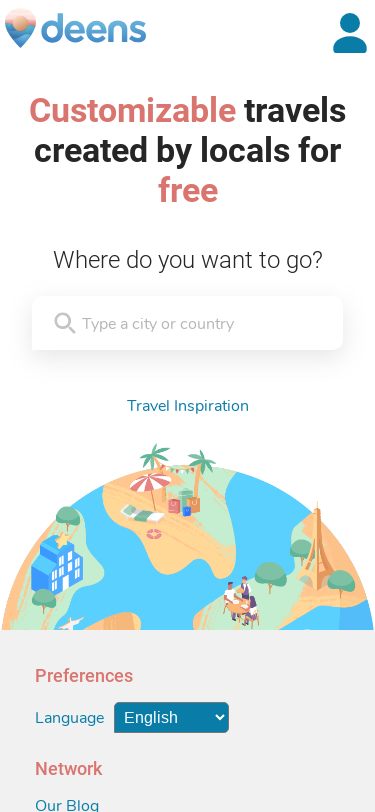